Tests alert handling by entering a name, triggering an alert, and accepting it

Starting URL: http://www.qaclickacademy.com/practice.php

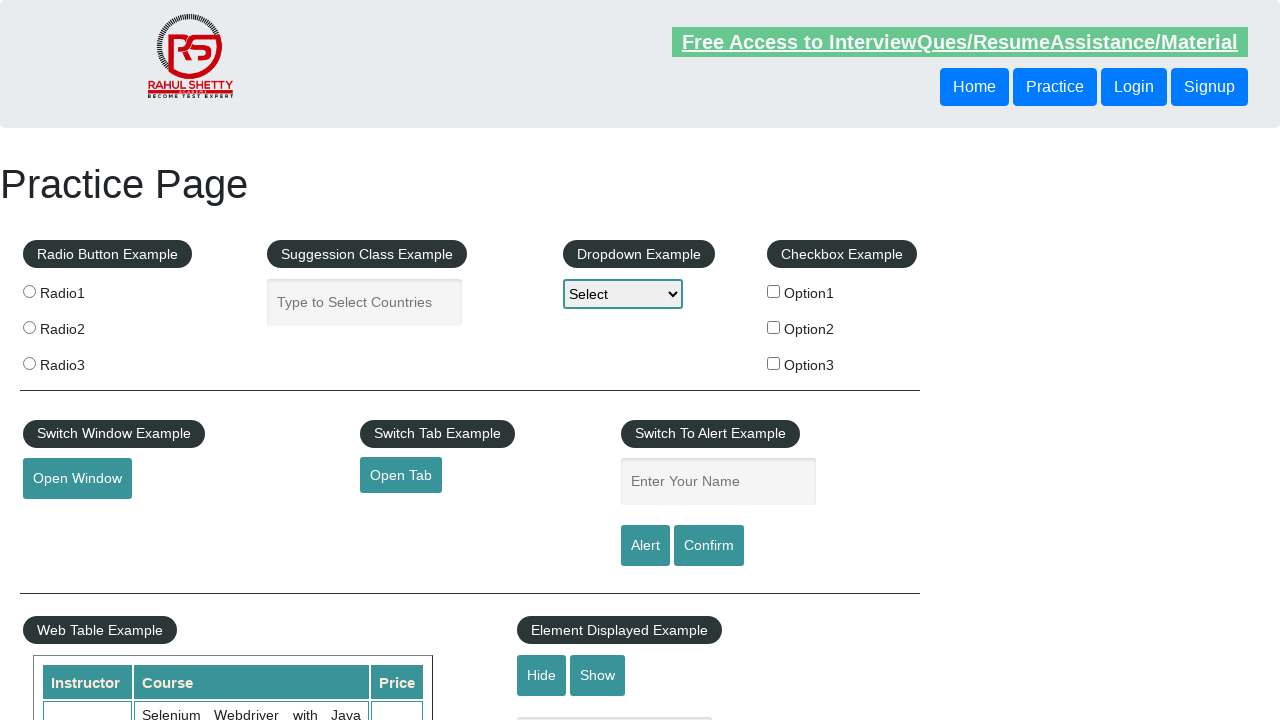

Set up alert handler to automatically accept dialogs
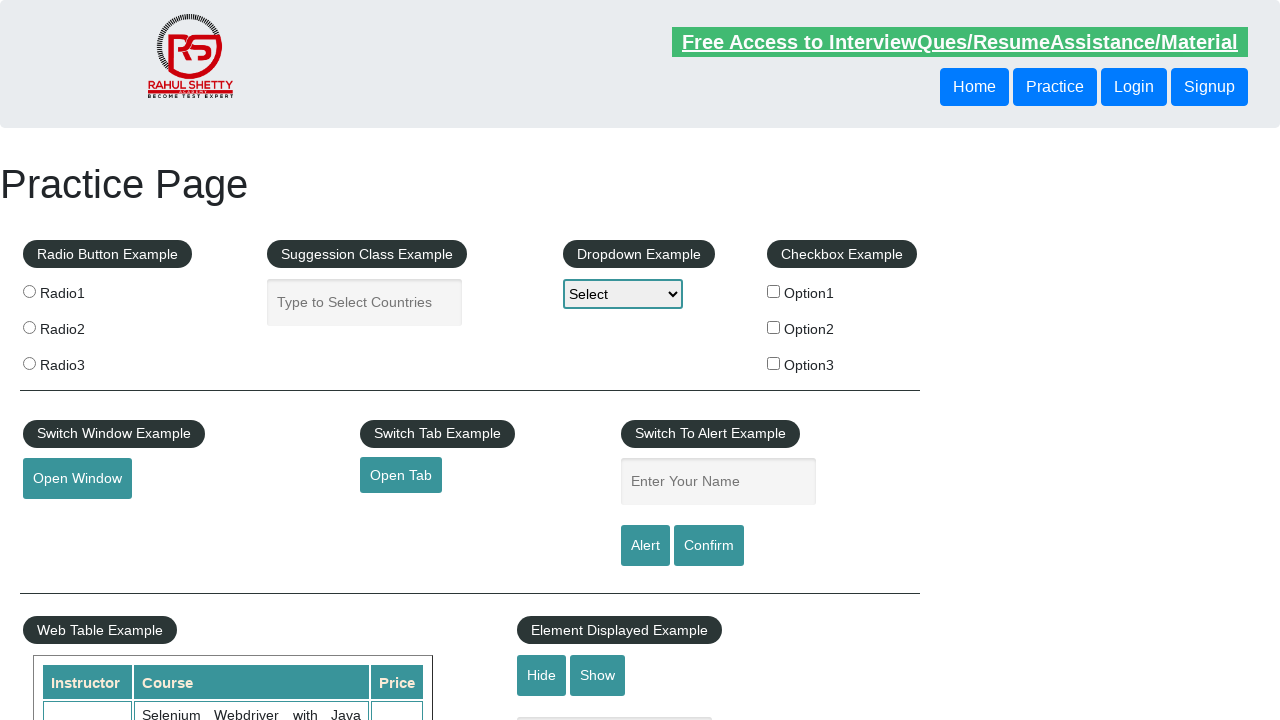

Clicked on name input field at (718, 482) on #name
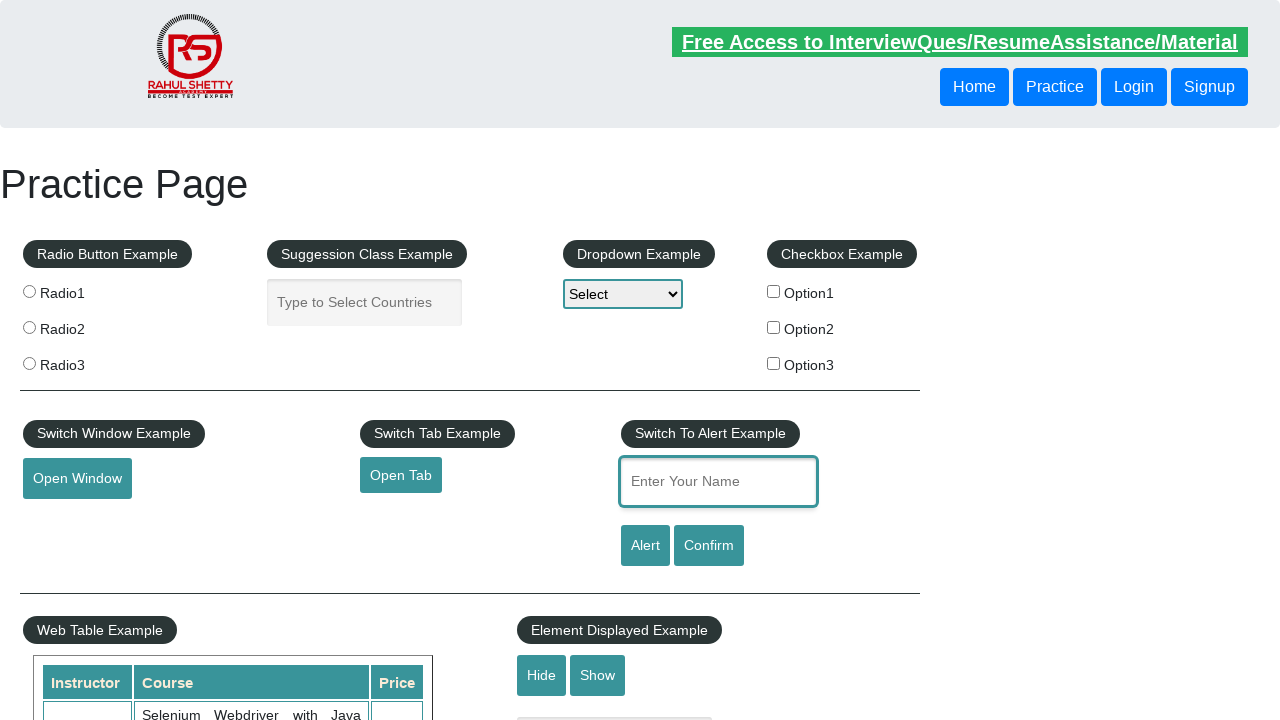

Entered 'TestUser' in name field on #name
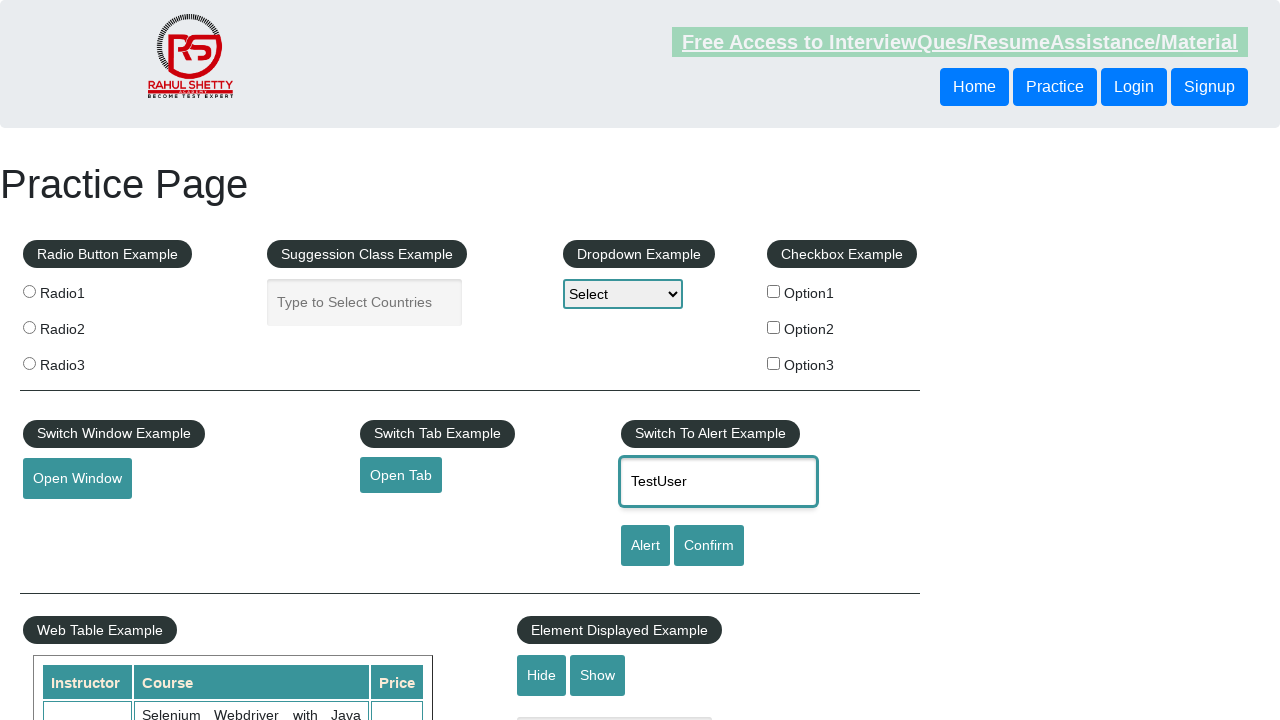

Waited 1 second
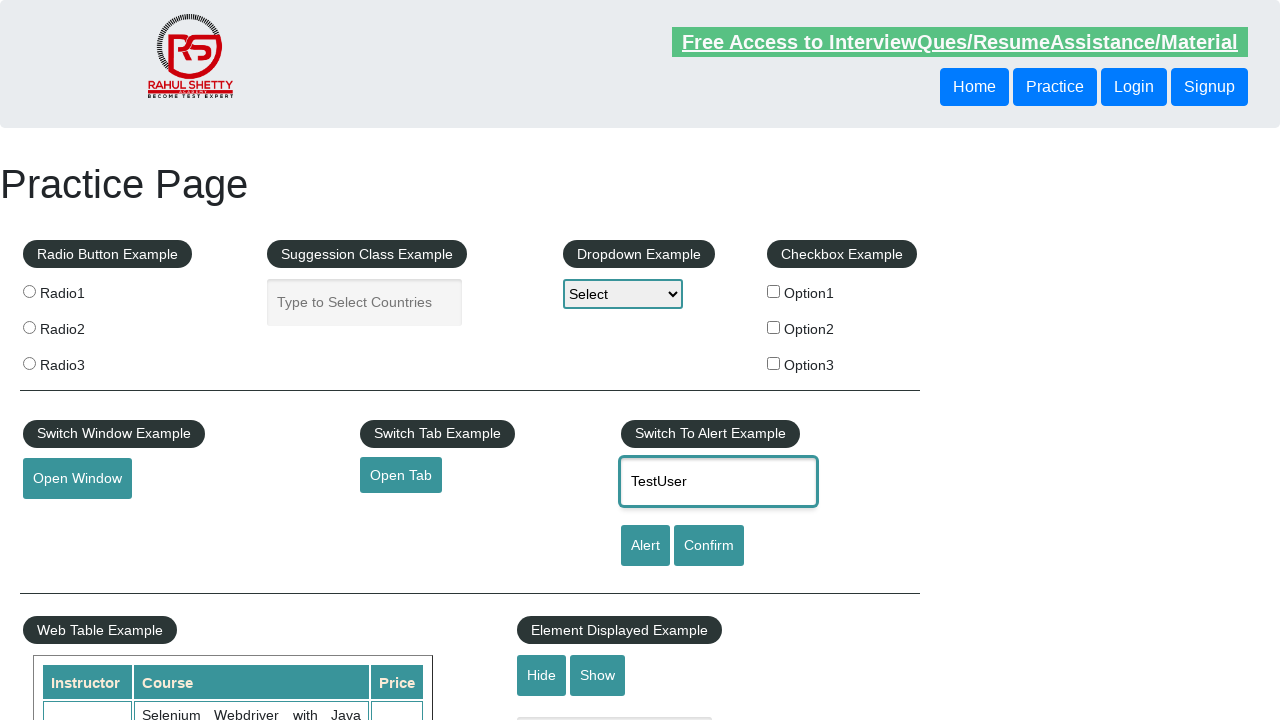

Clicked alert button to trigger the alert at (645, 546) on #alertbtn
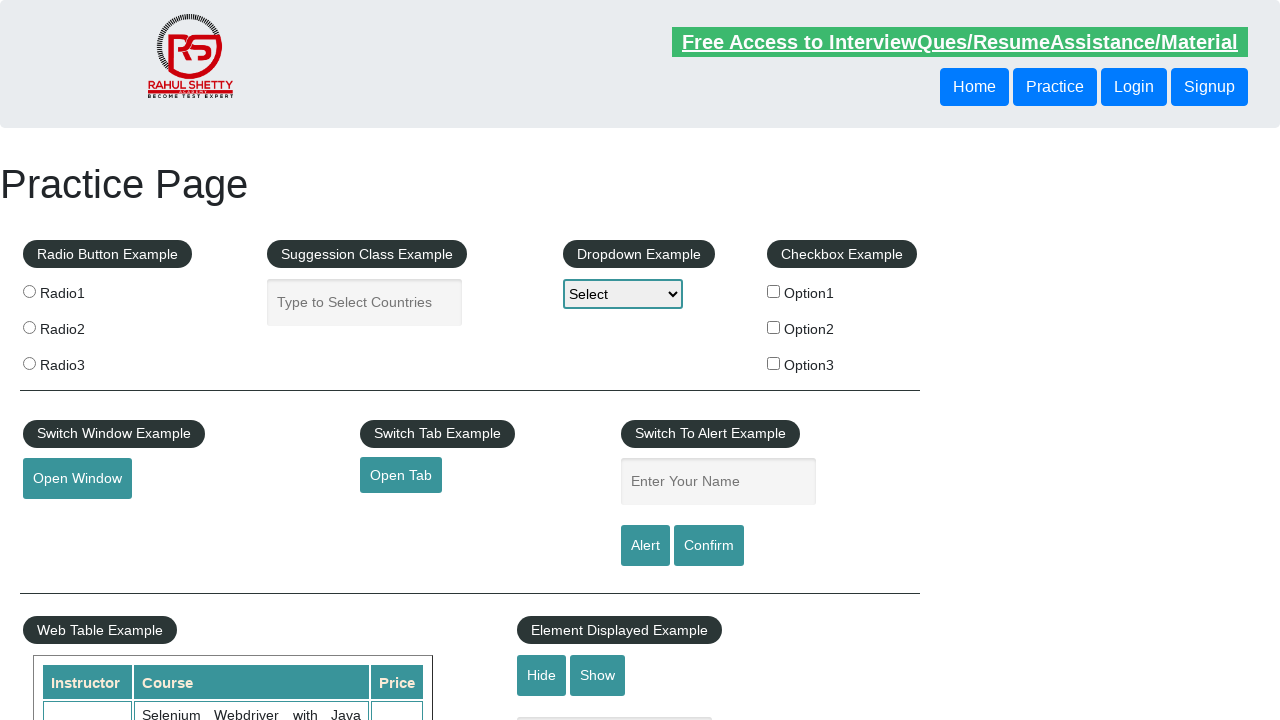

Waited 1 second for alert to be processed
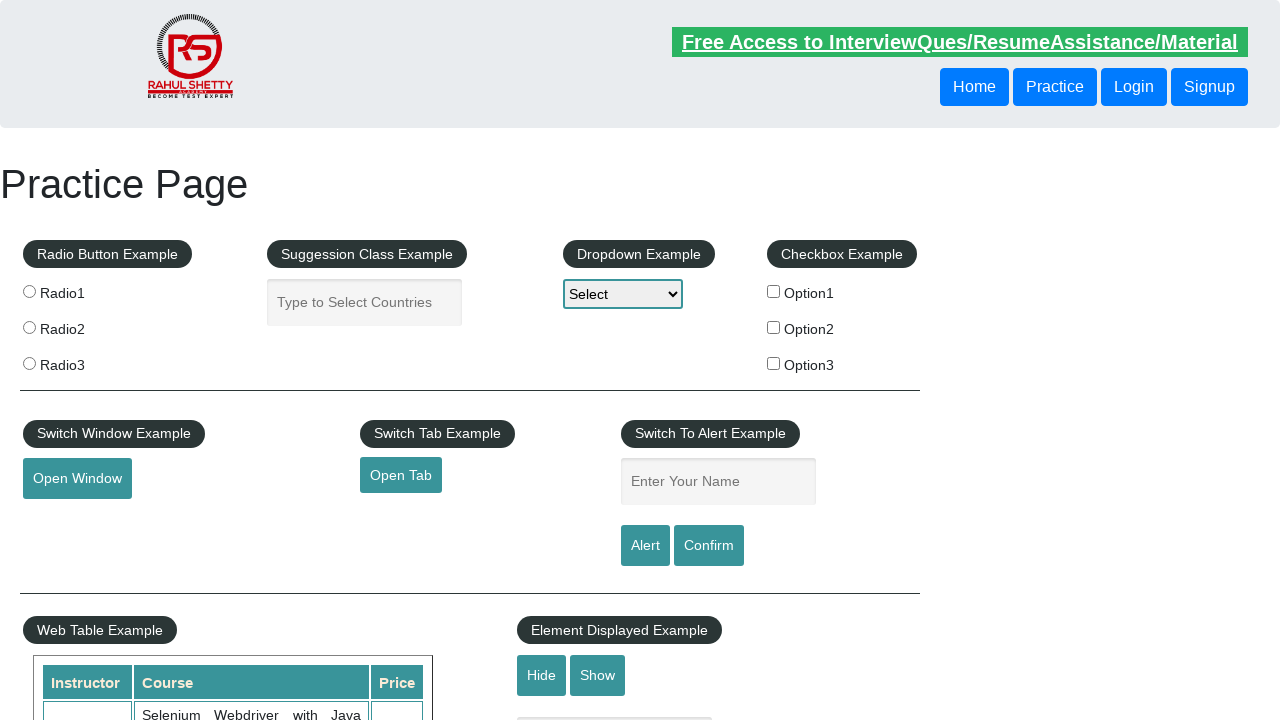

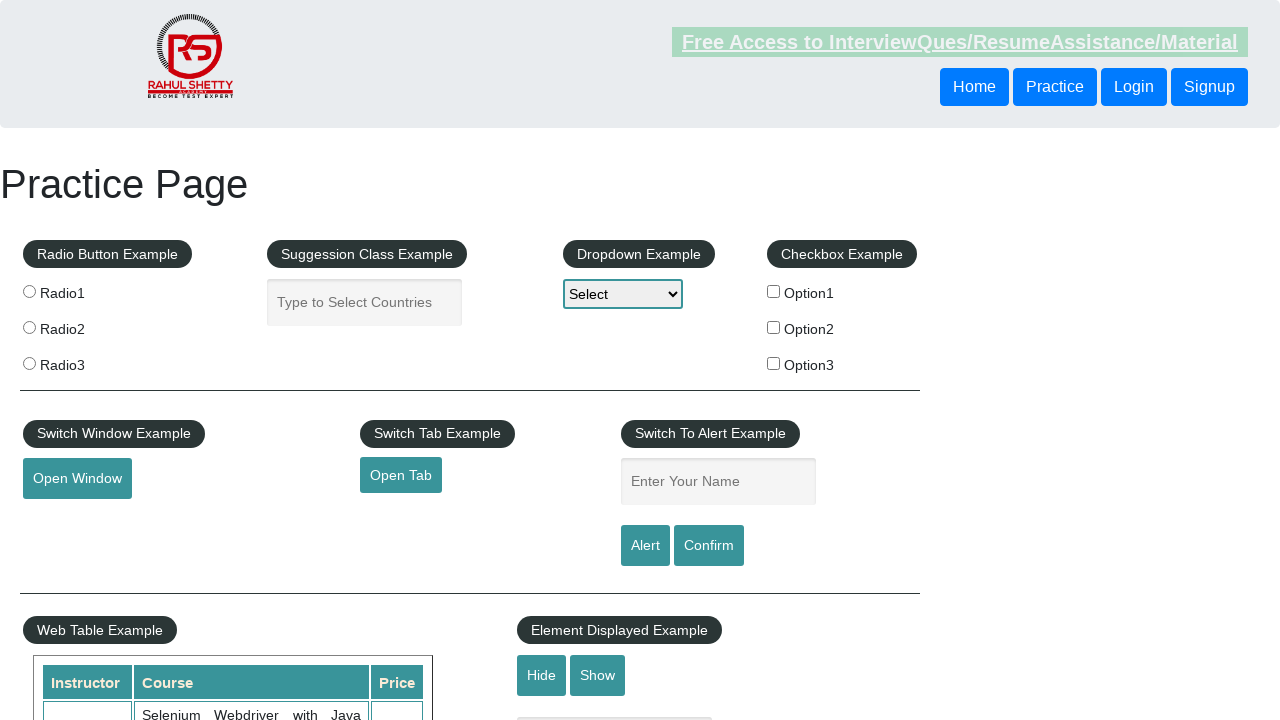